Tests JavaScript alert handling by clicking a button that triggers an alert and then accepting/dismissing the alert dialog.

Starting URL: https://formy-project.herokuapp.com/switch-window

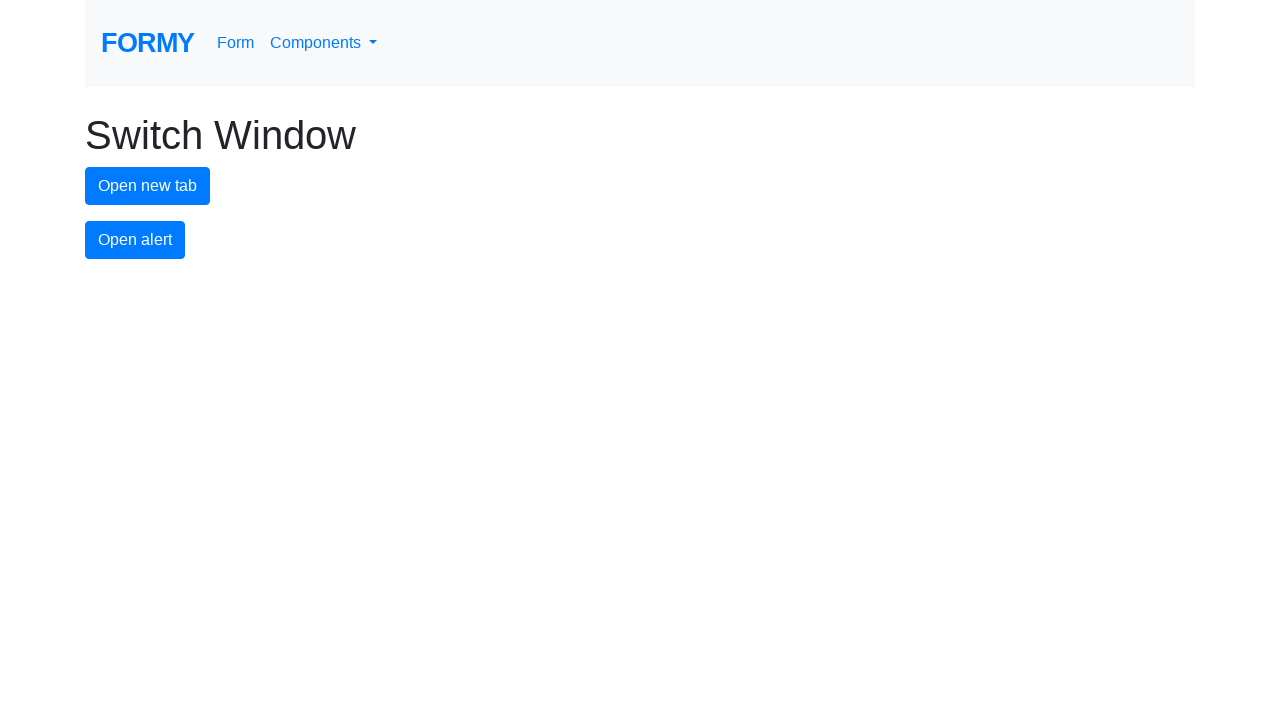

Set up dialog handler to accept the alert
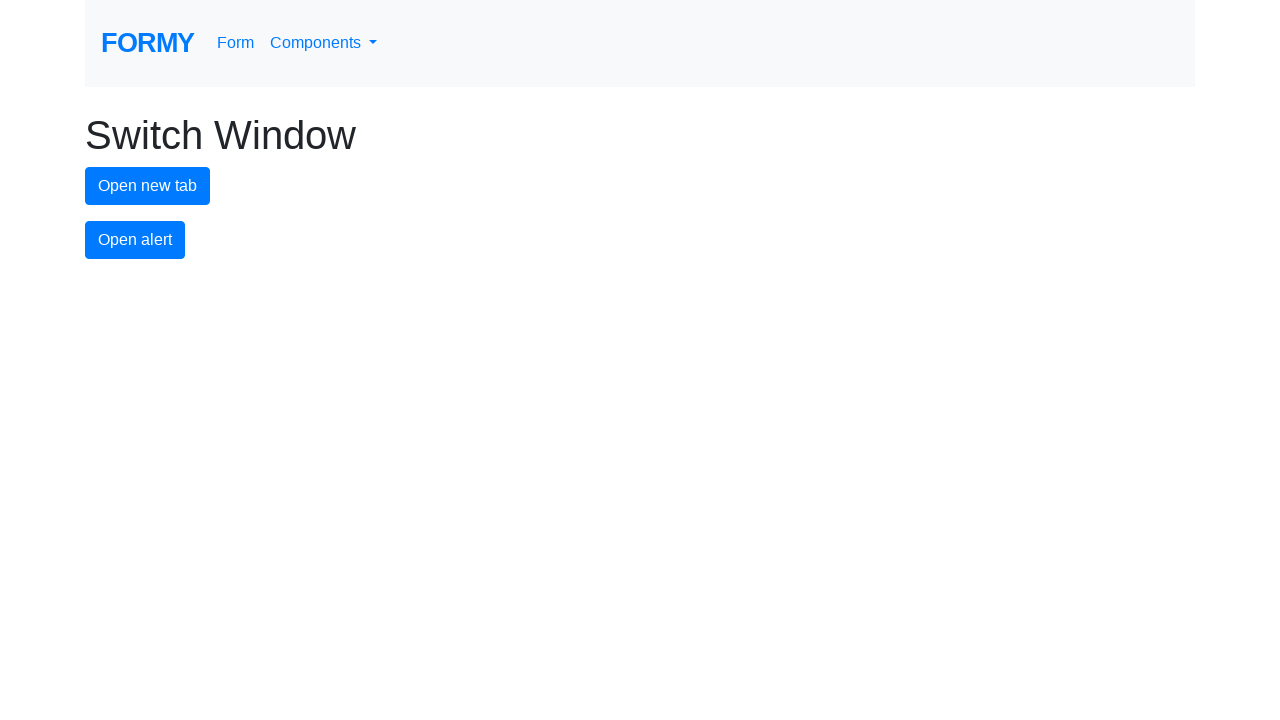

Clicked alert button to trigger JavaScript alert at (135, 240) on #alert-button
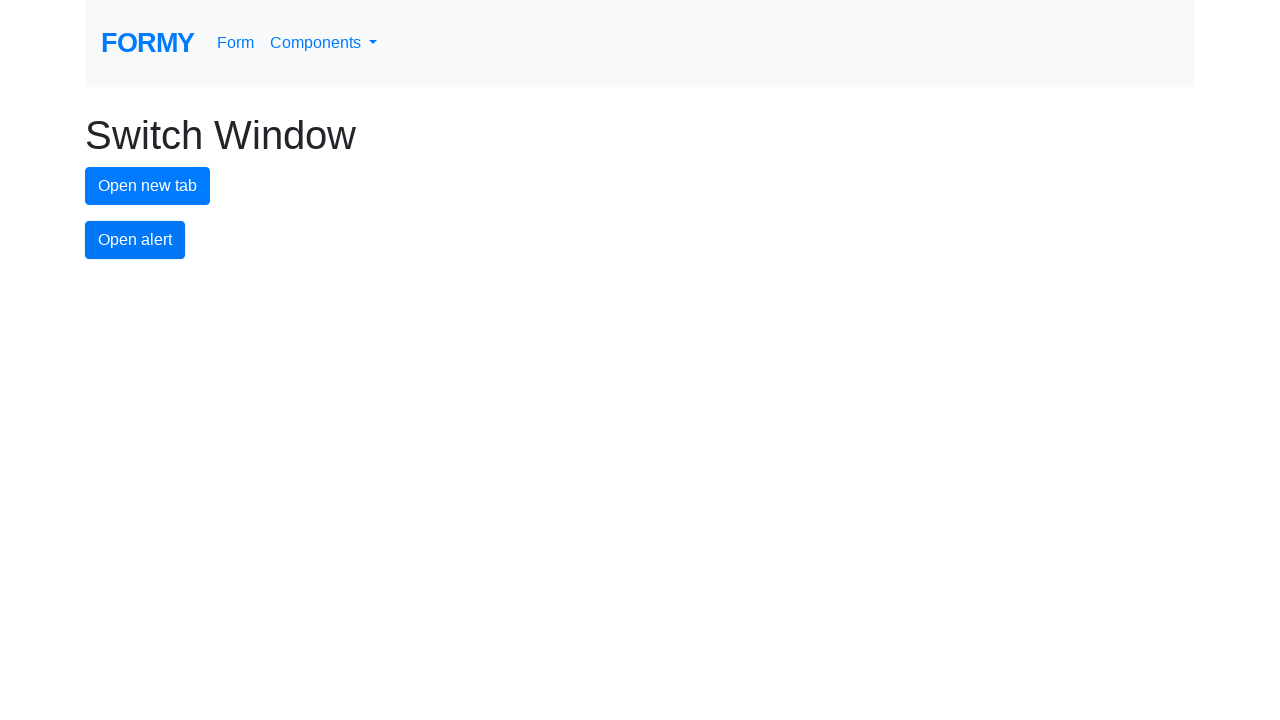

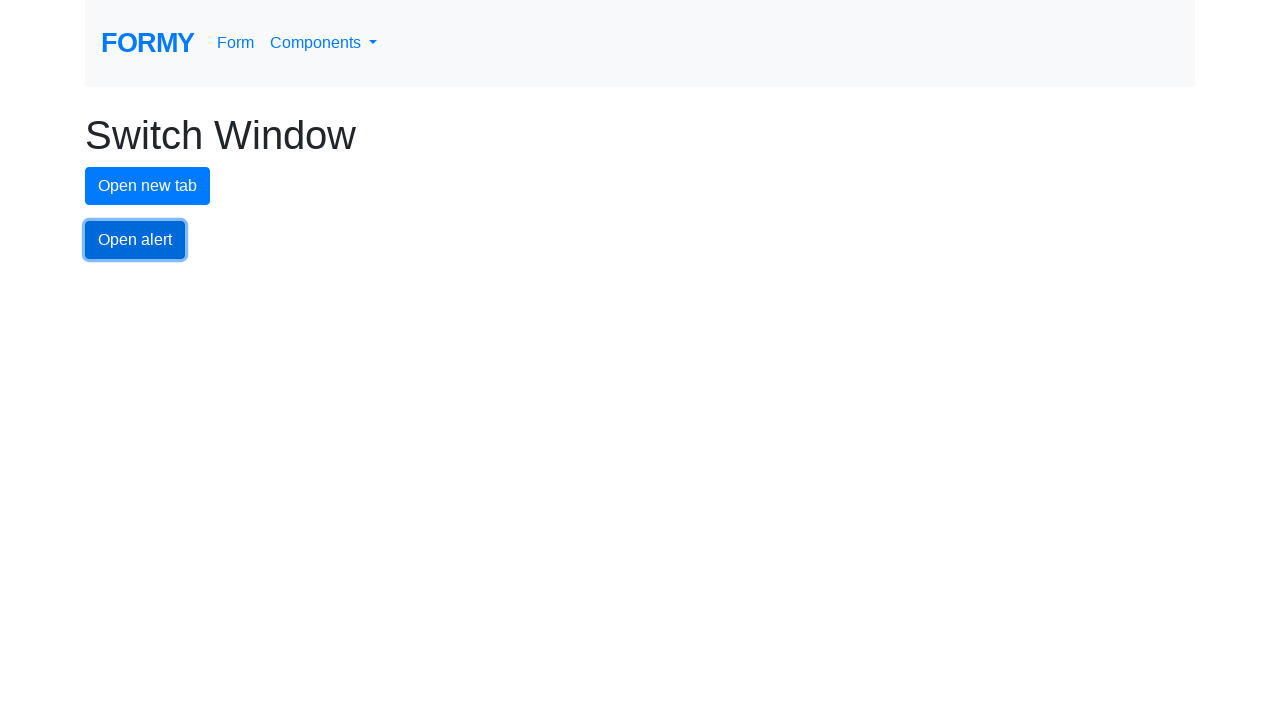